Tests that edits are saved when the input loses focus (blur event).

Starting URL: https://demo.playwright.dev/todomvc

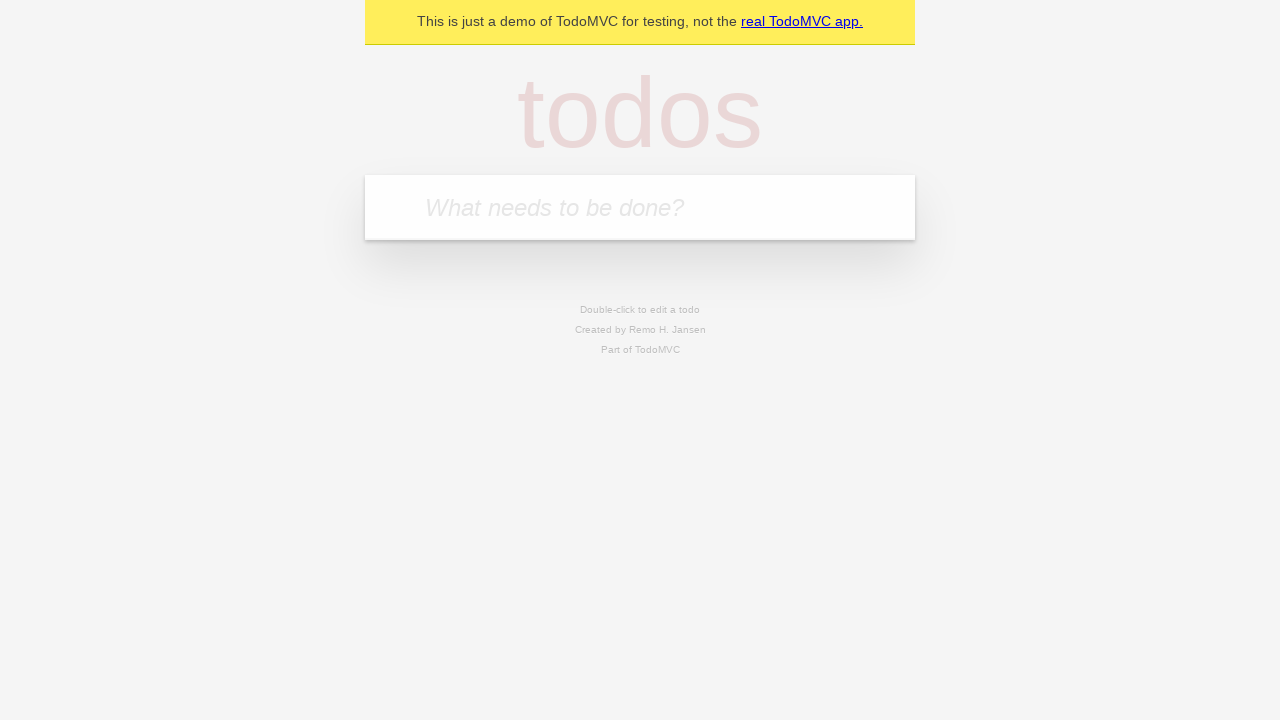

Filled input field with 'buy some cheese' on internal:attr=[placeholder="What needs to be done?"i]
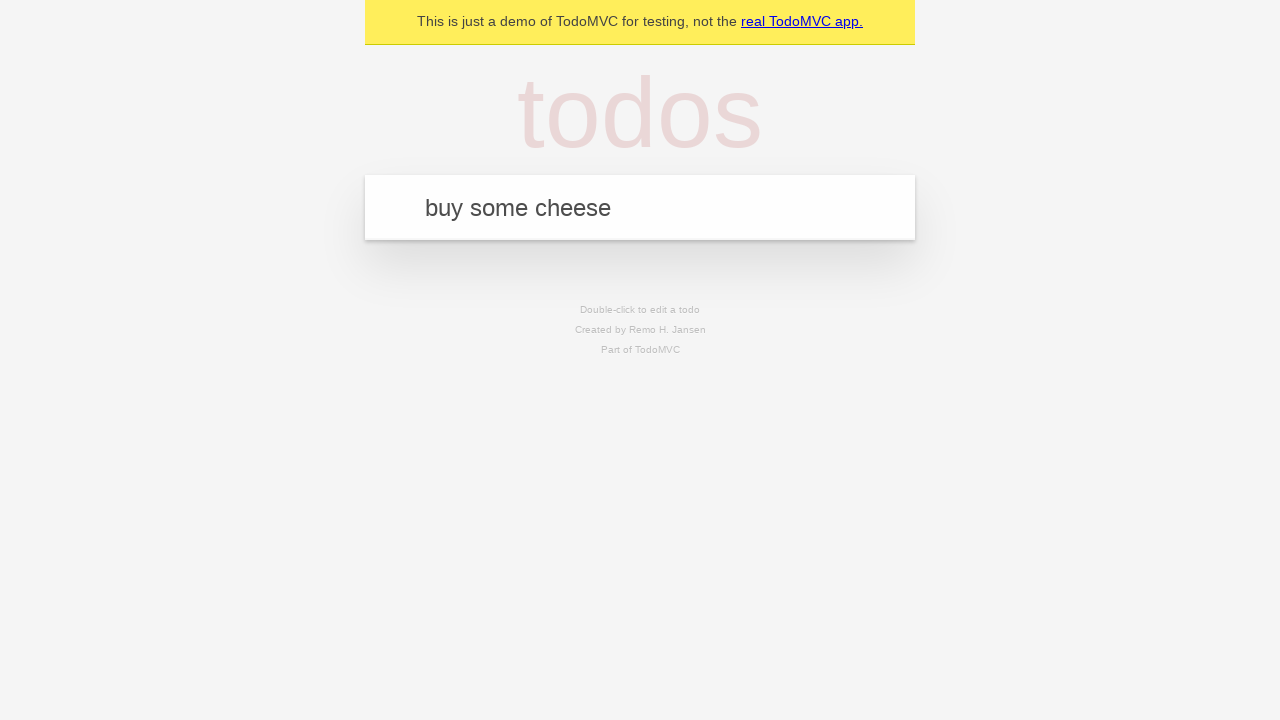

Pressed Enter to create first todo on internal:attr=[placeholder="What needs to be done?"i]
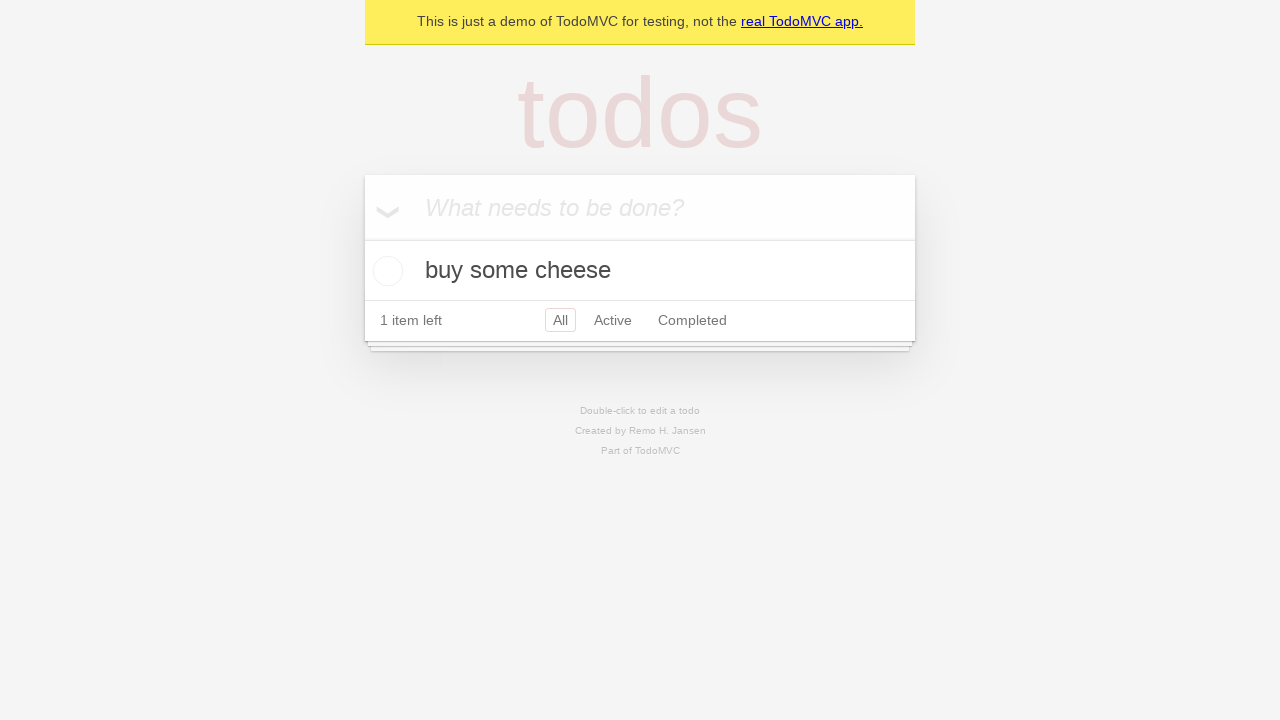

Filled input field with 'feed the cat' on internal:attr=[placeholder="What needs to be done?"i]
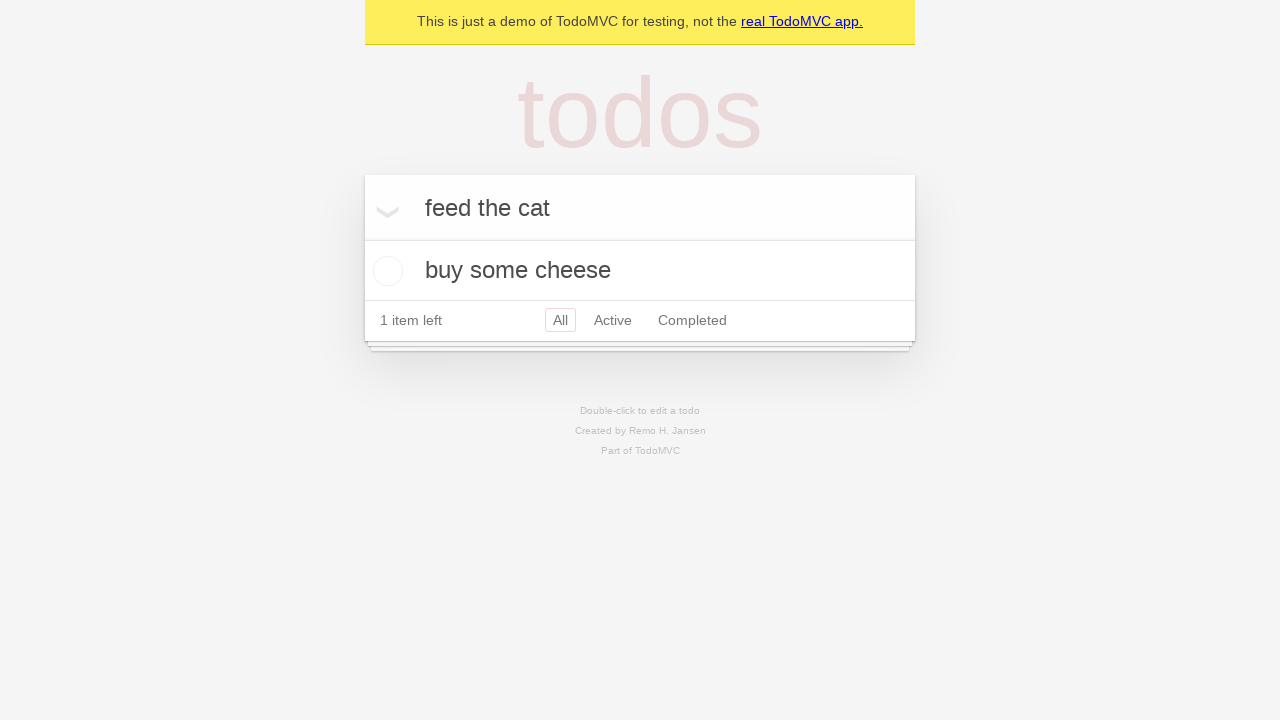

Pressed Enter to create second todo on internal:attr=[placeholder="What needs to be done?"i]
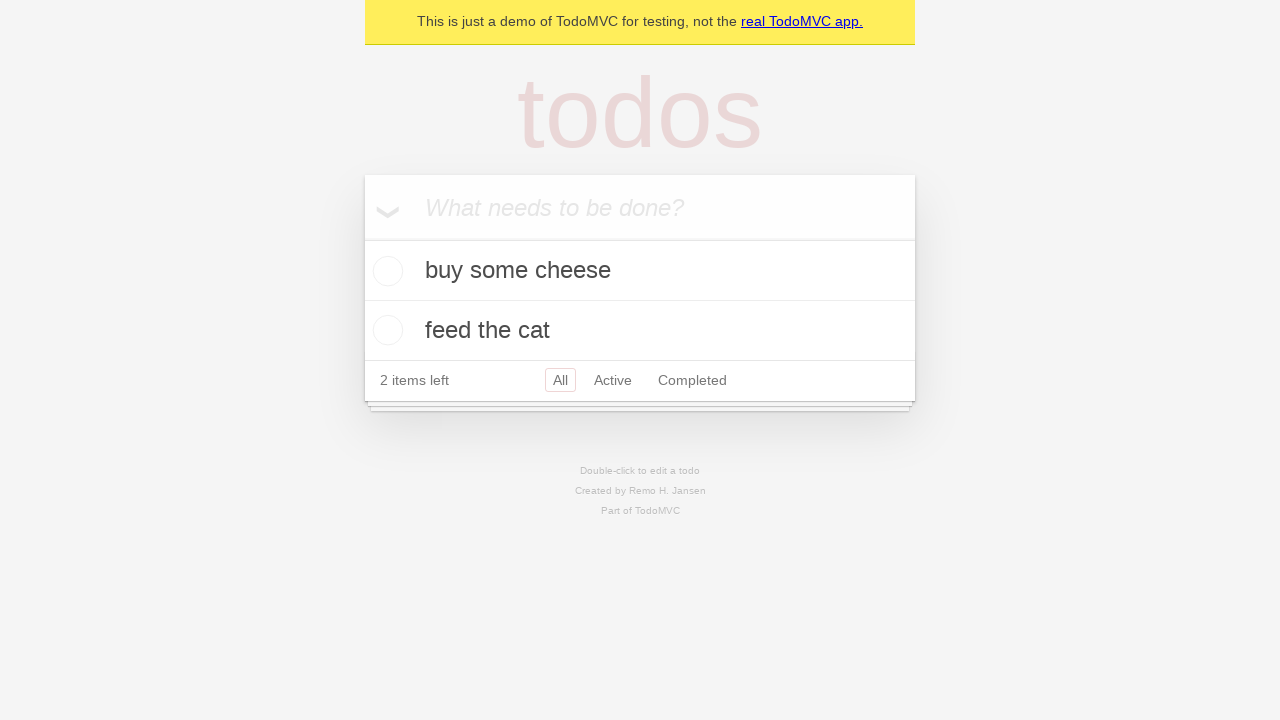

Filled input field with 'book a doctors appointment' on internal:attr=[placeholder="What needs to be done?"i]
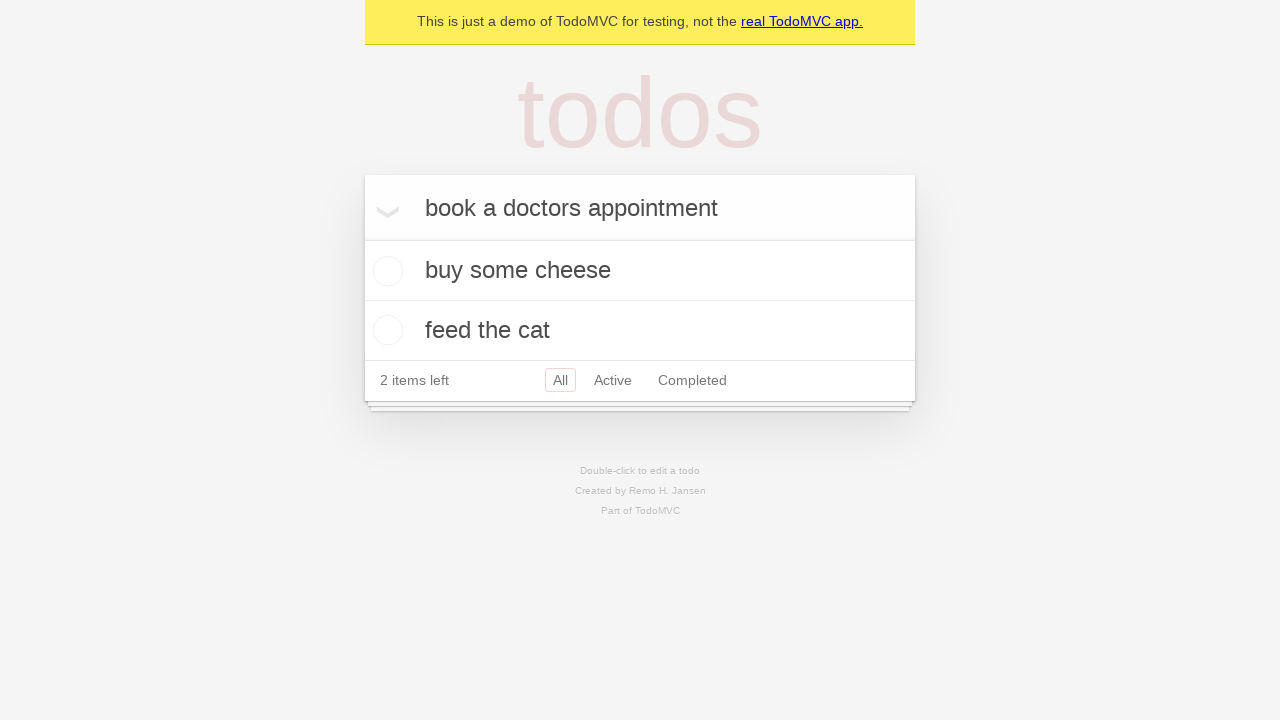

Pressed Enter to create third todo on internal:attr=[placeholder="What needs to be done?"i]
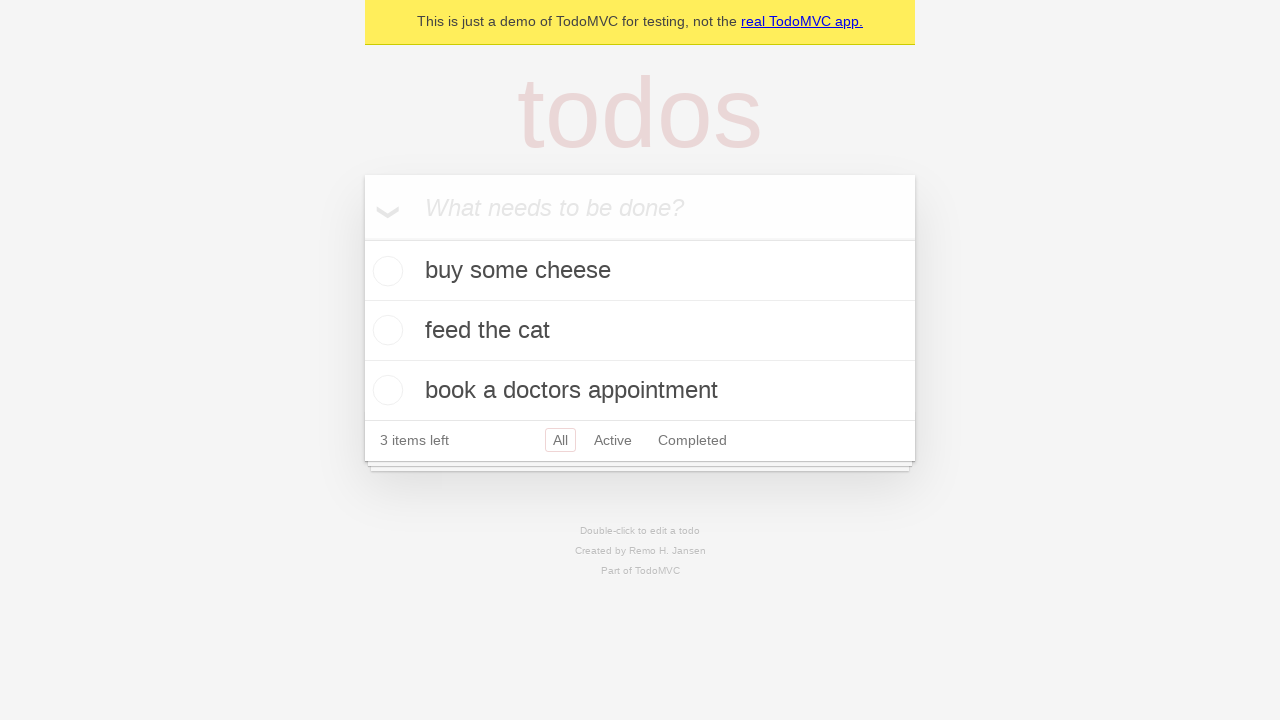

Double-clicked second todo item to enter edit mode at (640, 331) on internal:testid=[data-testid="todo-item"s] >> nth=1
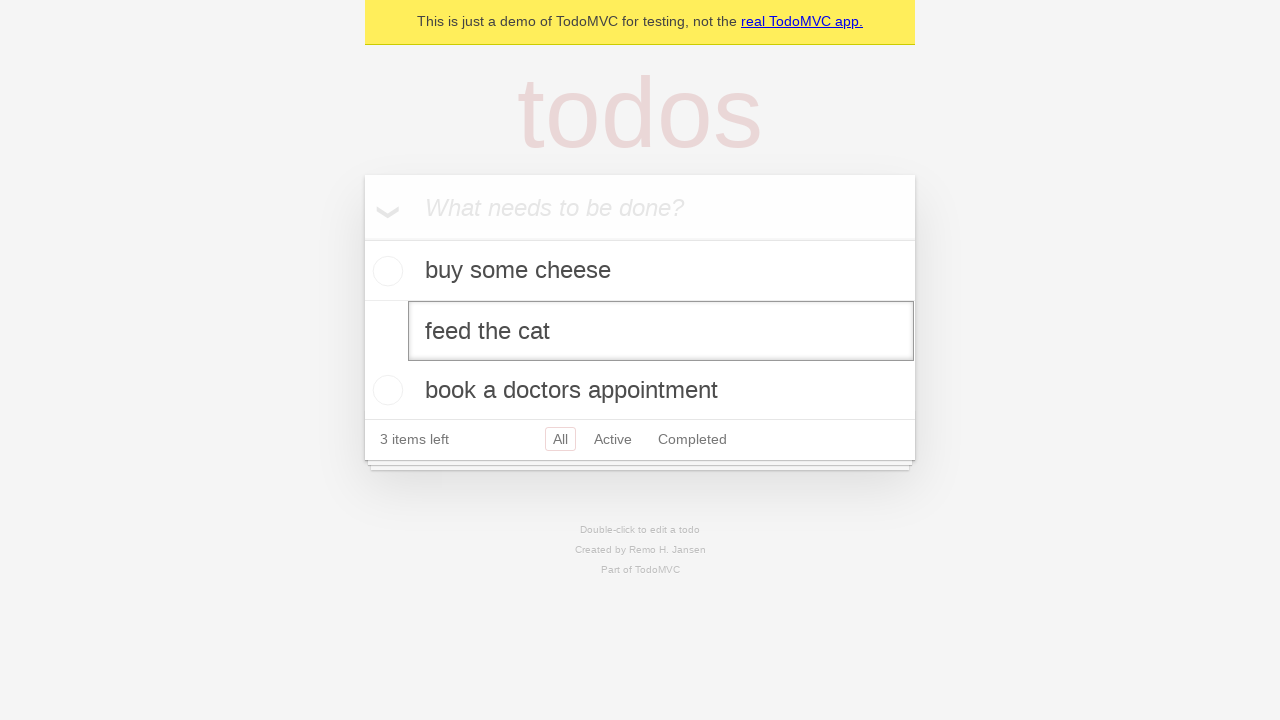

Filled edit textbox with 'buy some sausages' on internal:testid=[data-testid="todo-item"s] >> nth=1 >> internal:role=textbox[nam
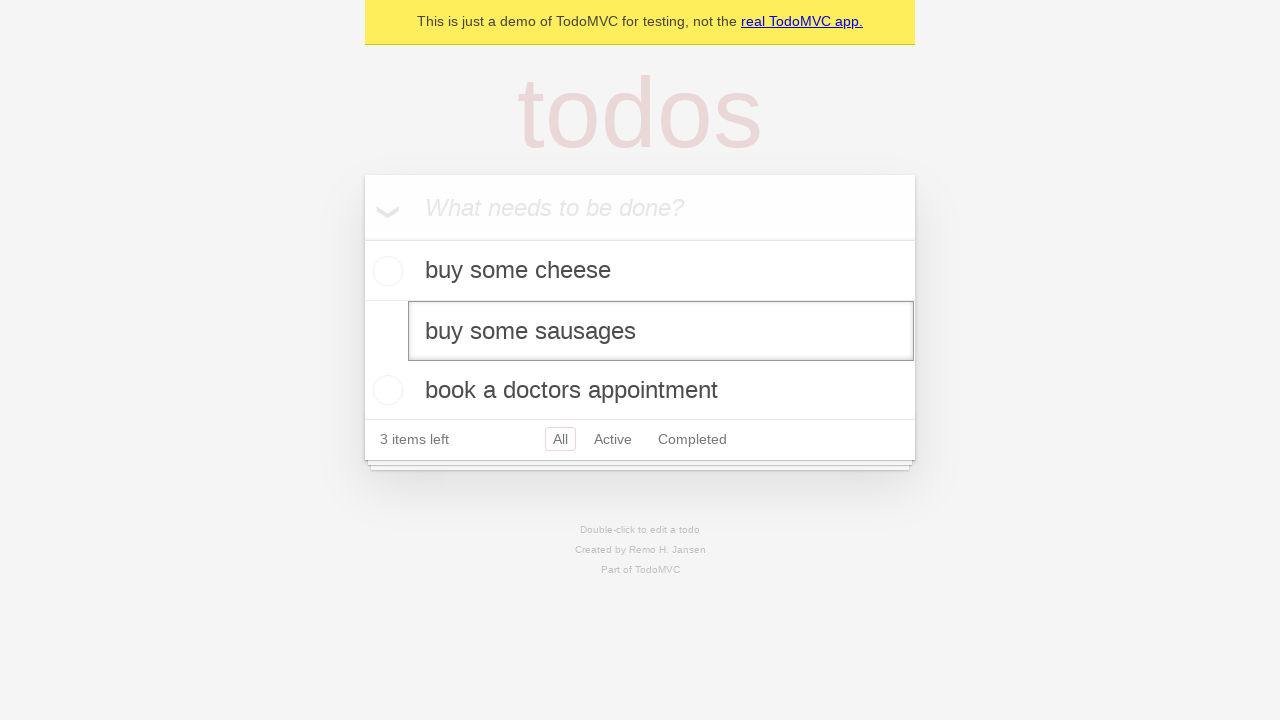

Dispatched blur event to trigger edit save
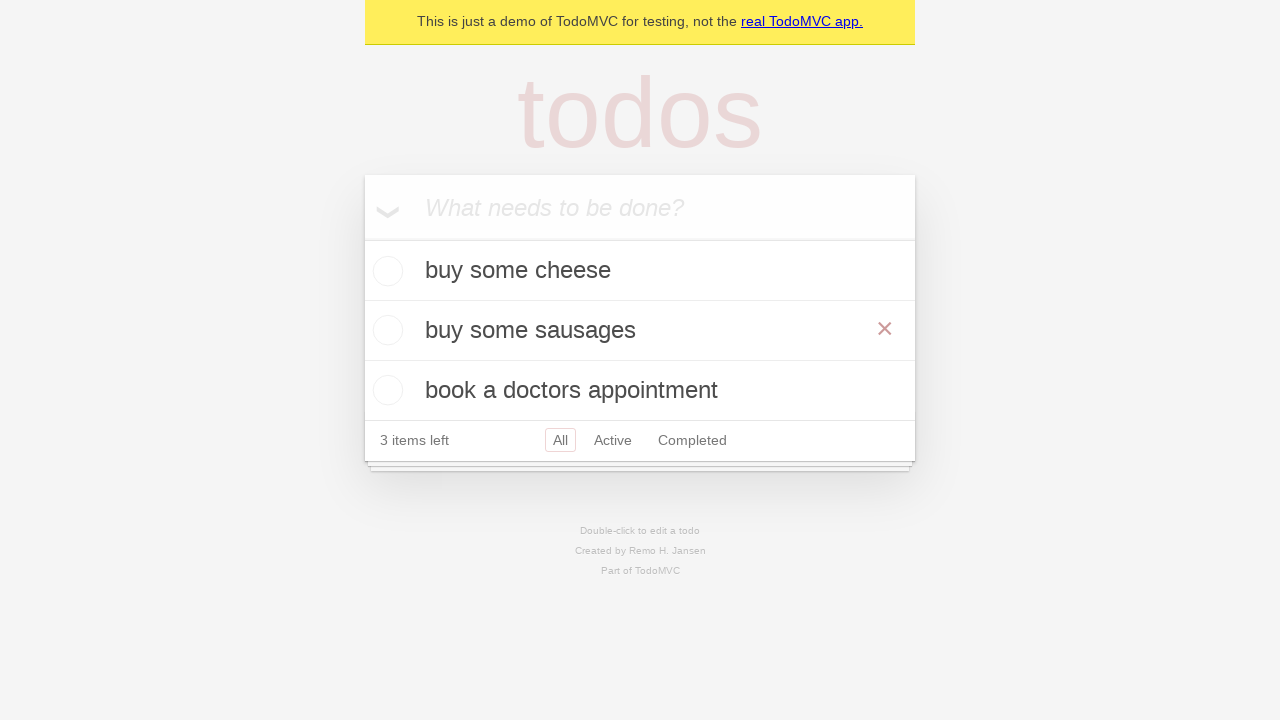

Waited for todo title element to be visible after edit was saved
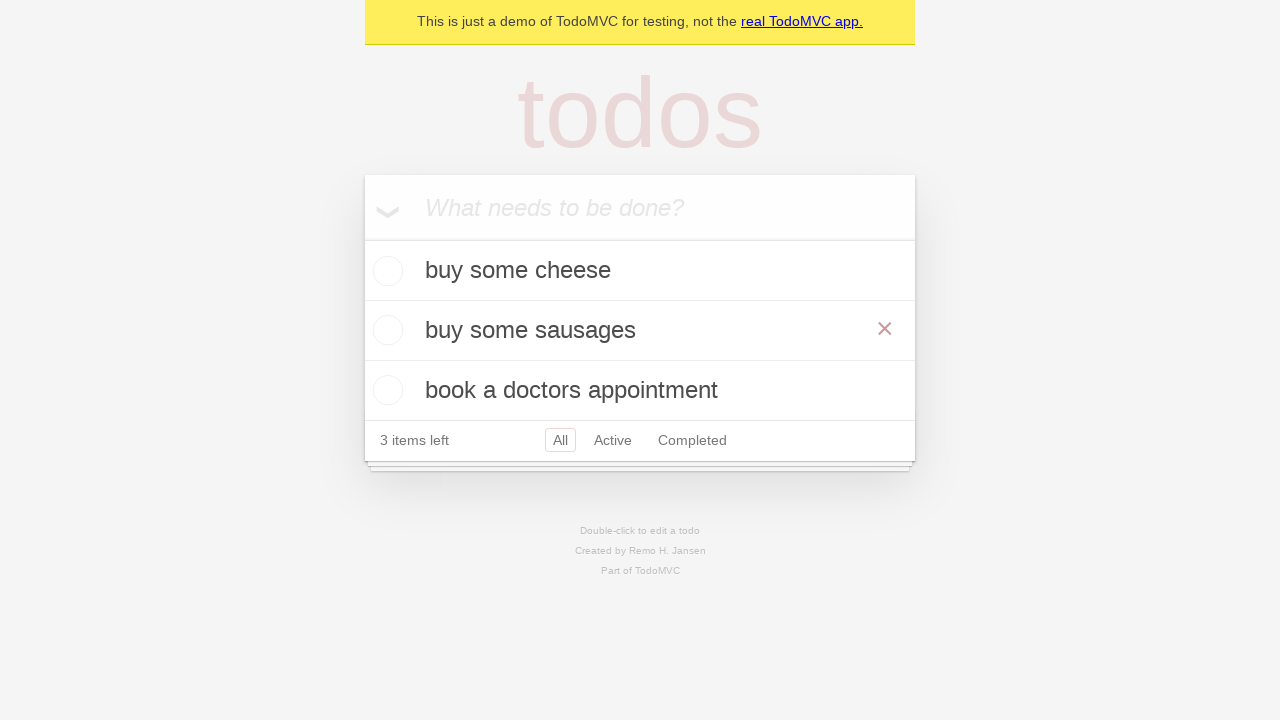

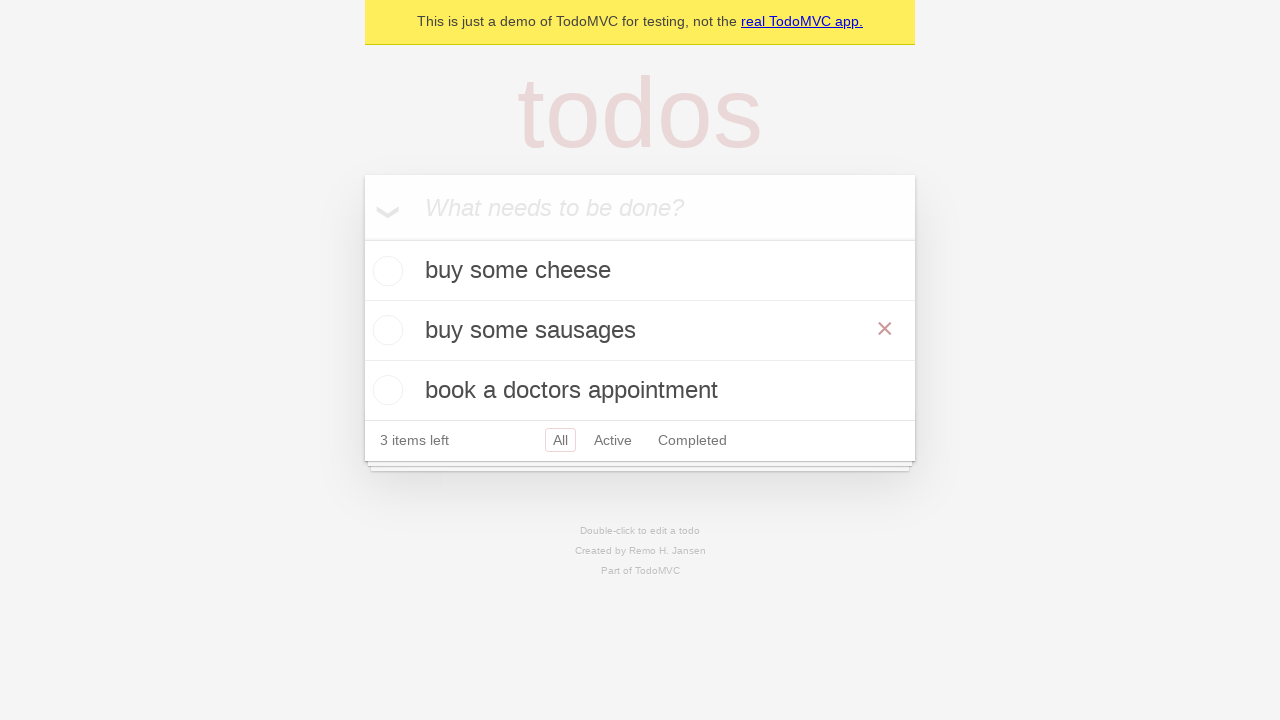